Navigates to the Toronto Blue Jays schedule page on ESPN and waits for the schedule table to load

Starting URL: https://www.espn.com/mlb/team/schedule/_/name/tor/toronto-blue-jays

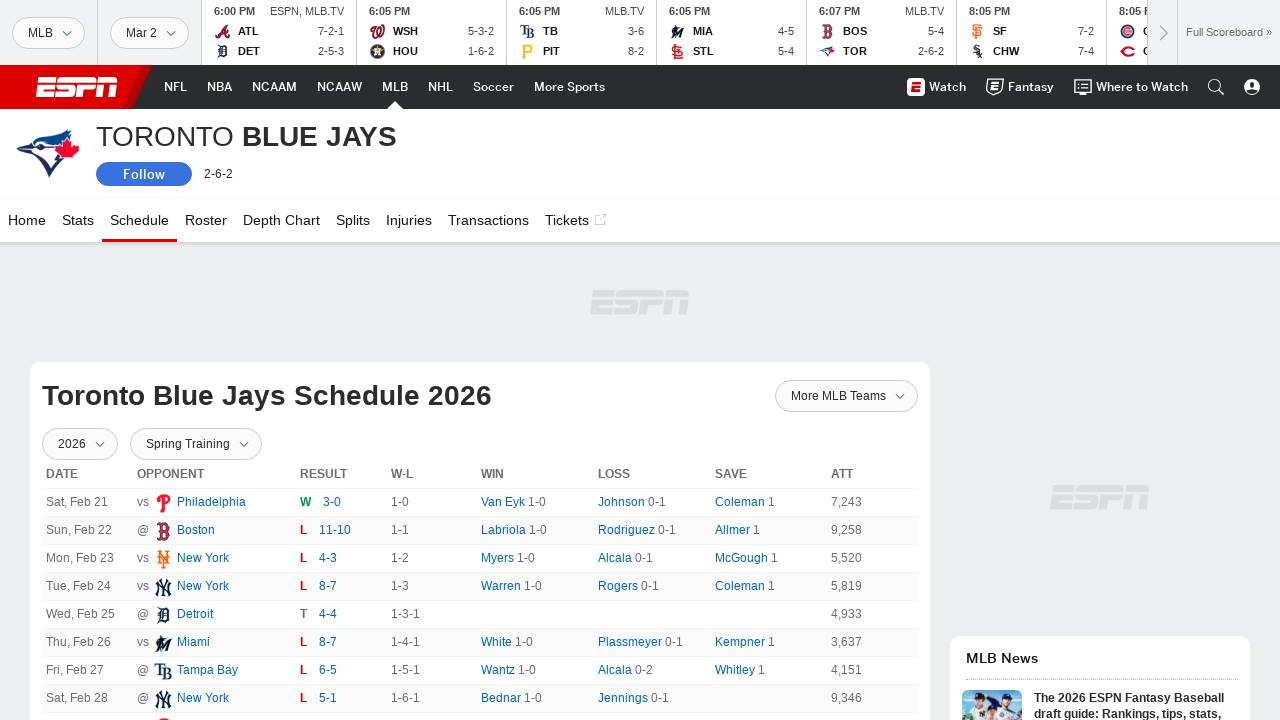

Navigated to Toronto Blue Jays schedule page on ESPN
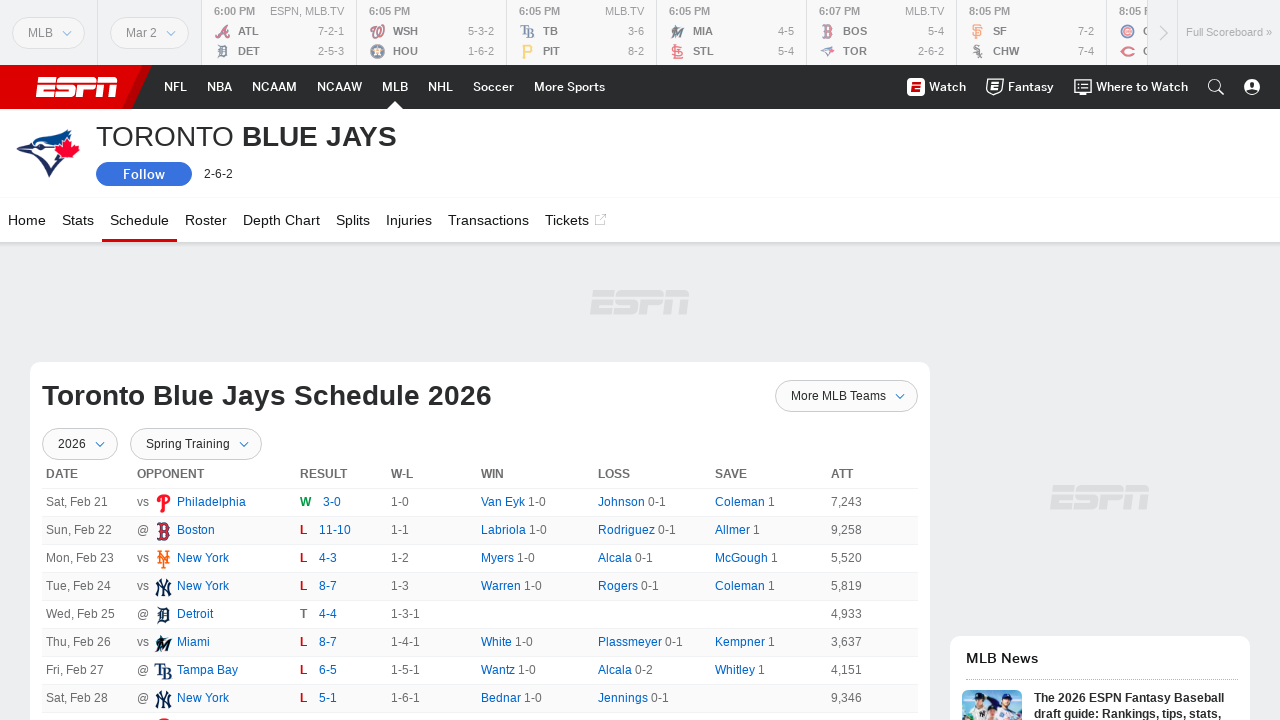

Schedule table loaded successfully
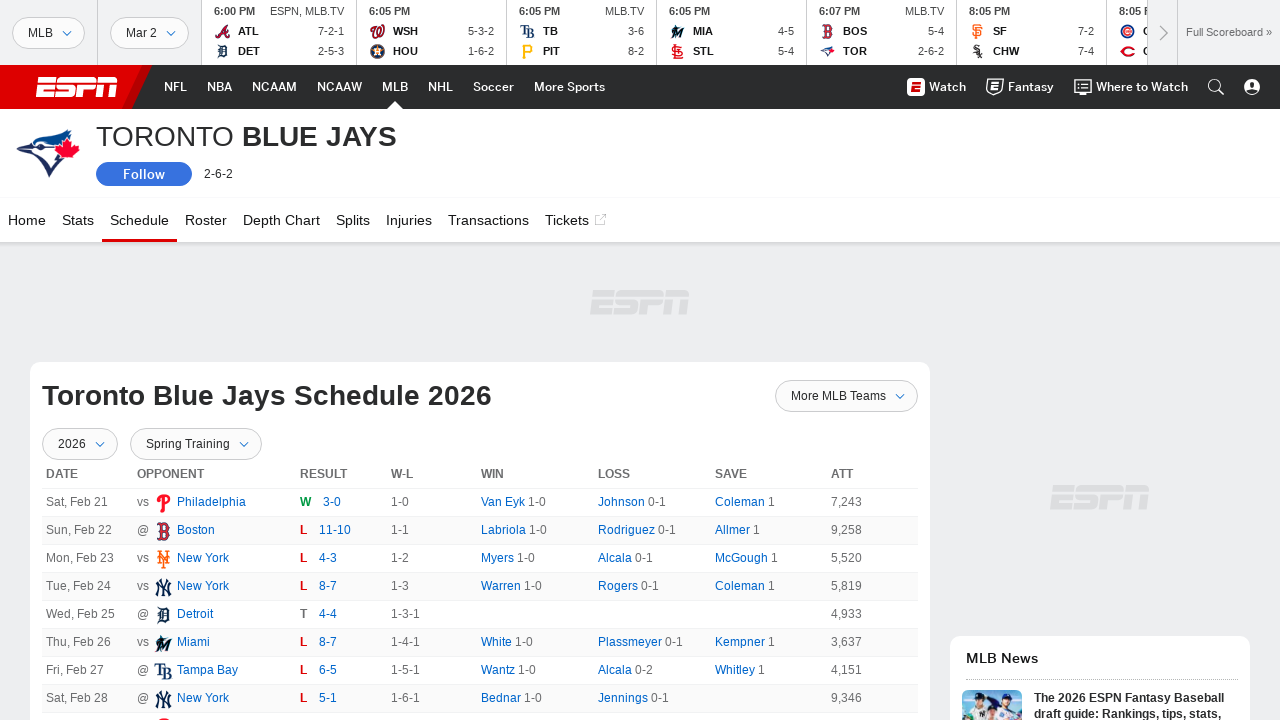

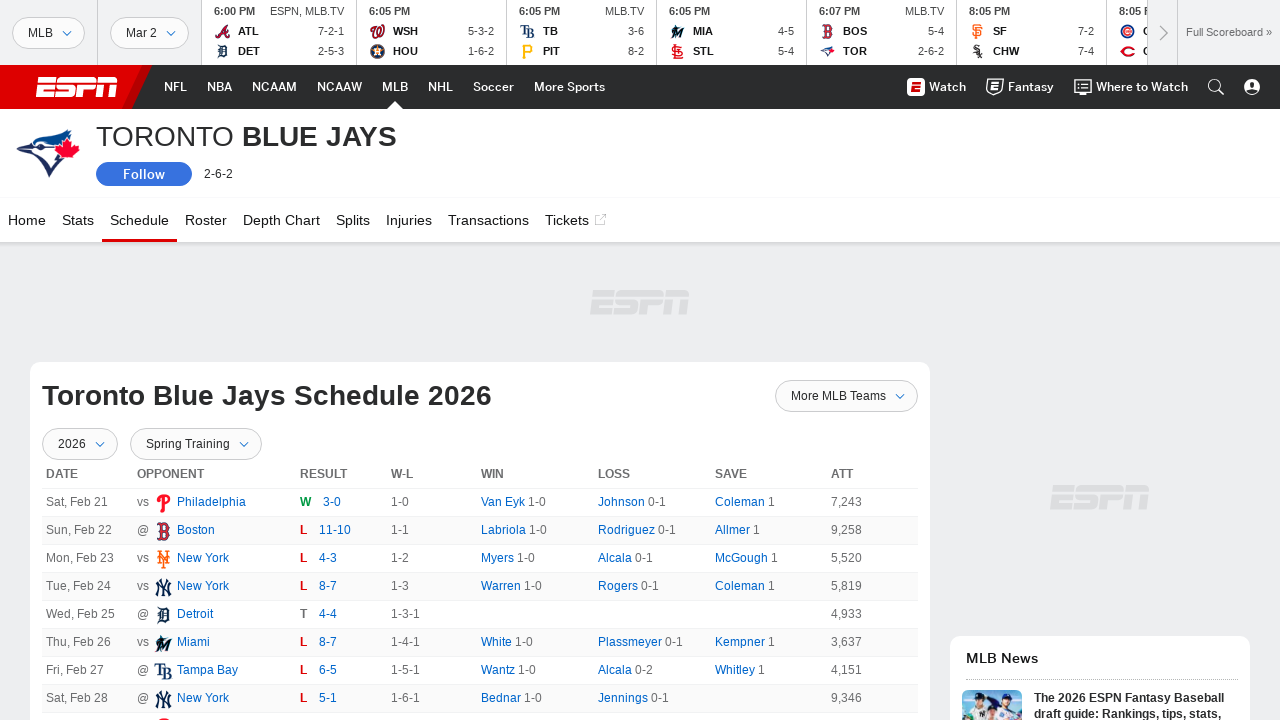